Tests navigation to the contact page and browser navigation controls (refresh, back, forward)

Starting URL: https://itbootcamp.rs/

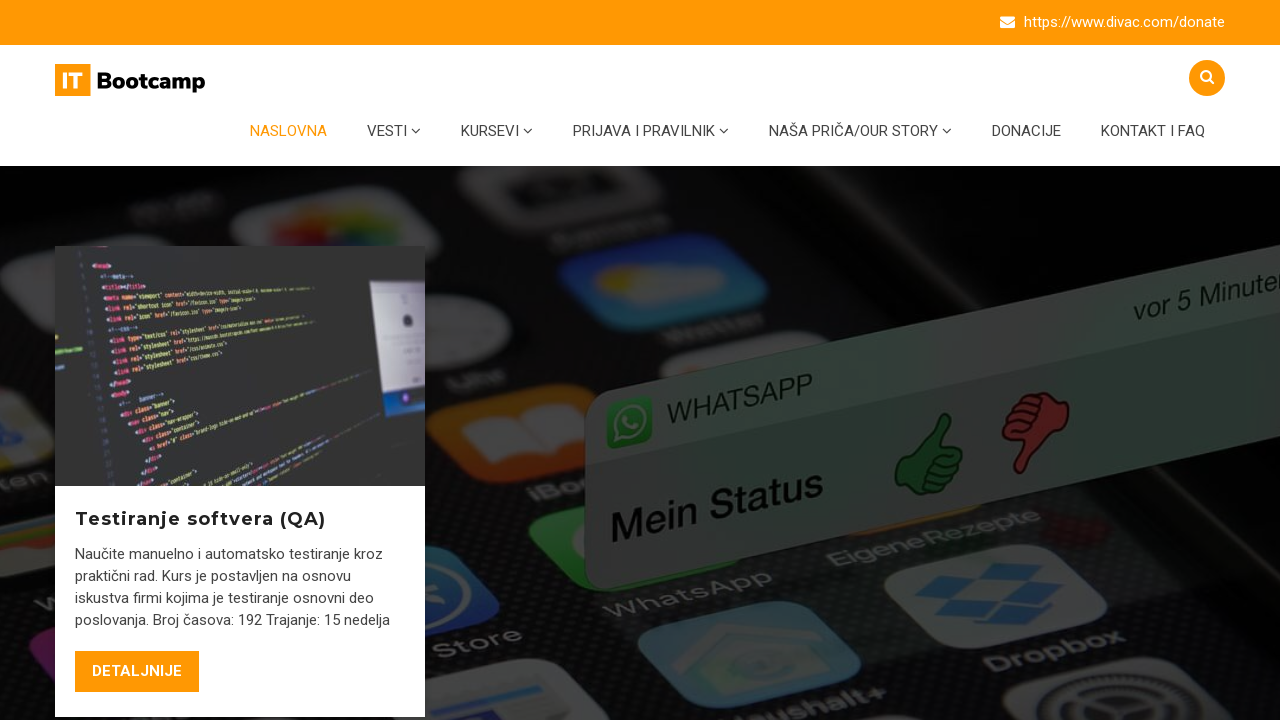

Clicked on Contact link at (1153, 131) on xpath=//a[contains(@href, '/kontakt/')]
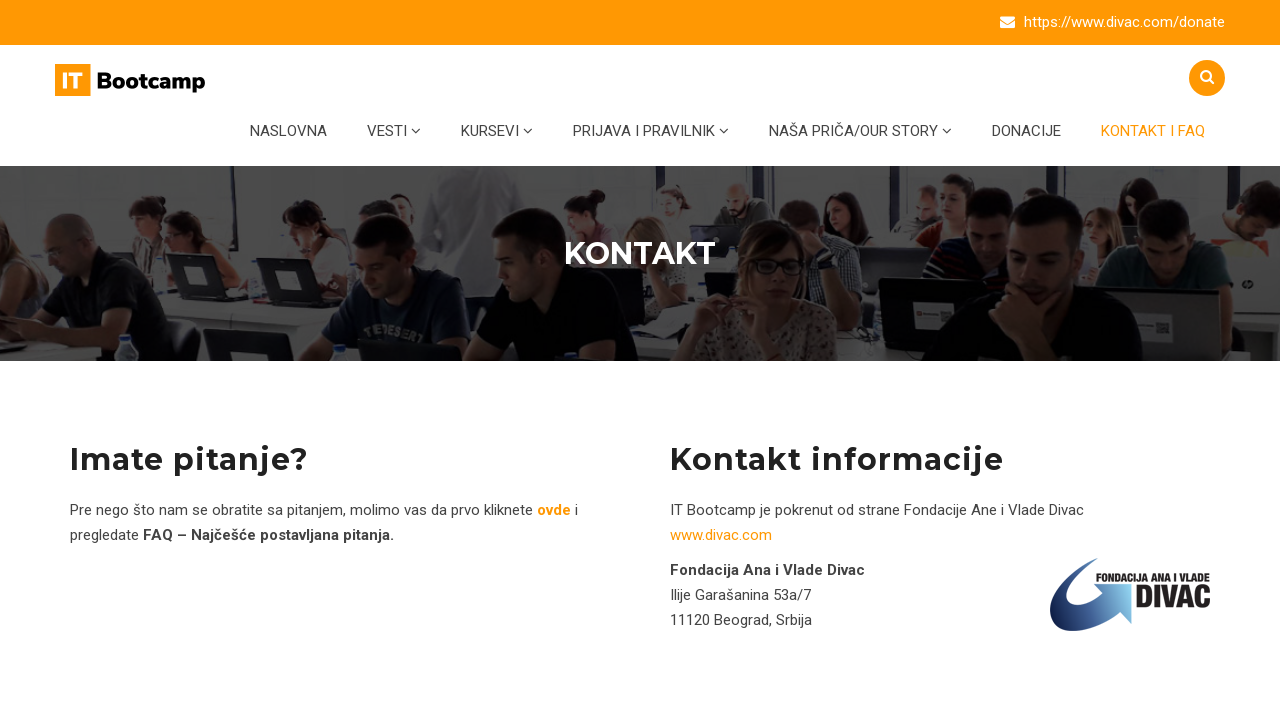

Verified that we are on the contact page (https://itbootcamp.rs/kontakt/)
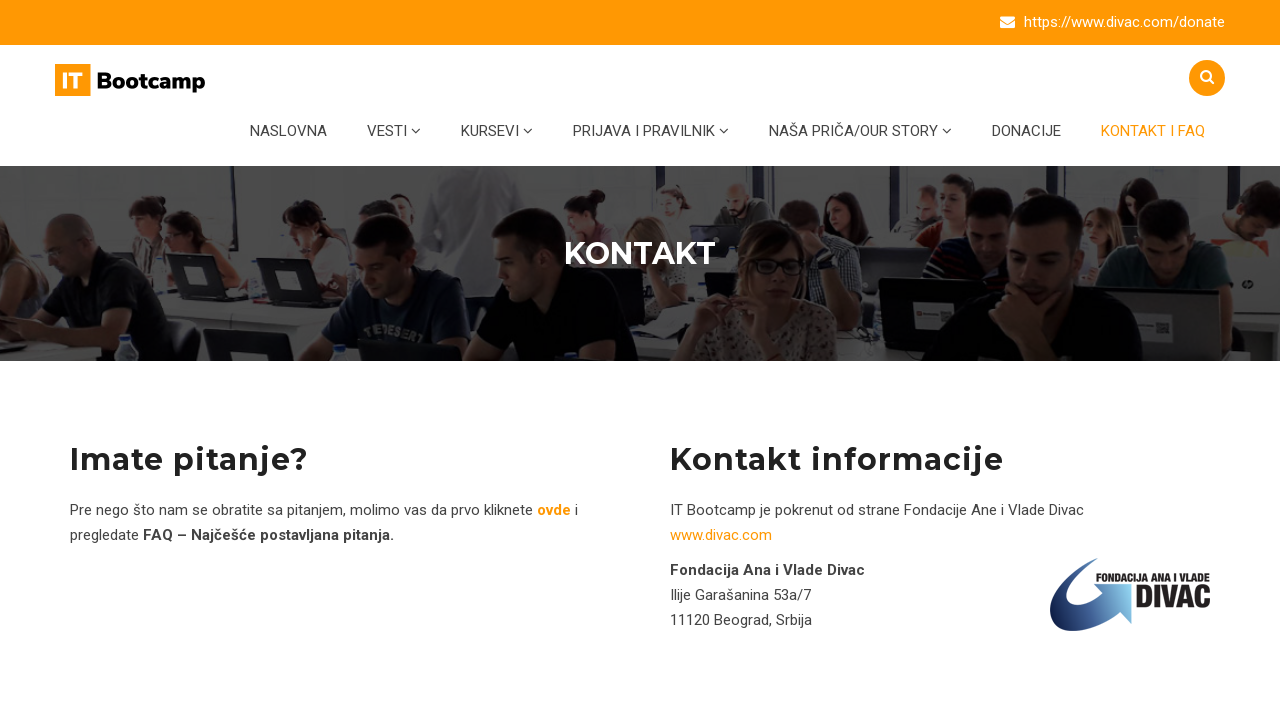

Refreshed the contact page
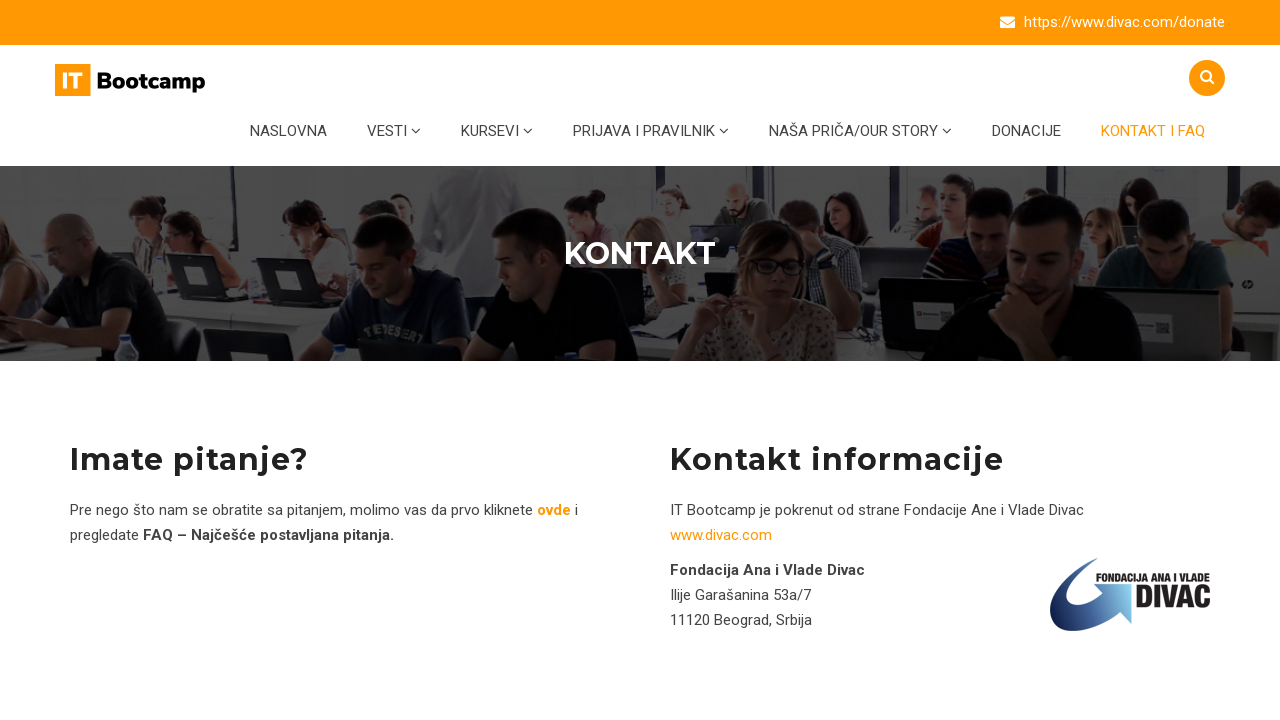

Verified that URL is still the contact page after refresh
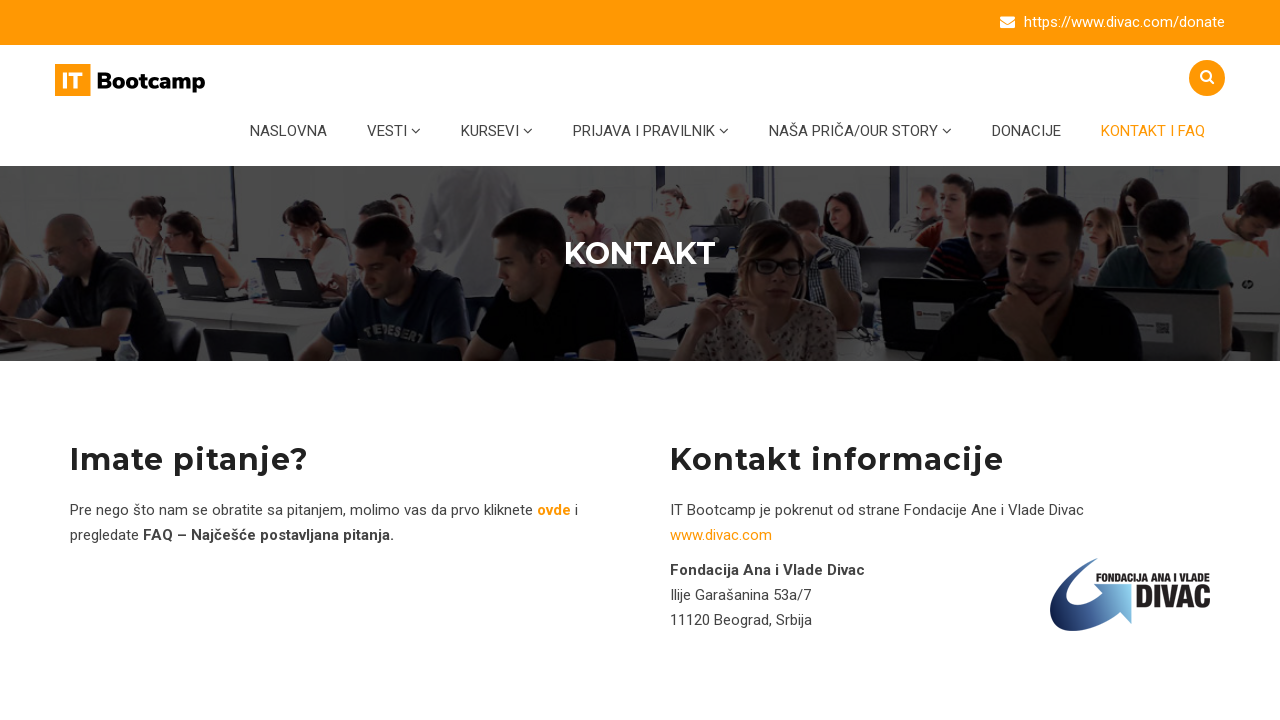

Navigated back to the home page using browser back button
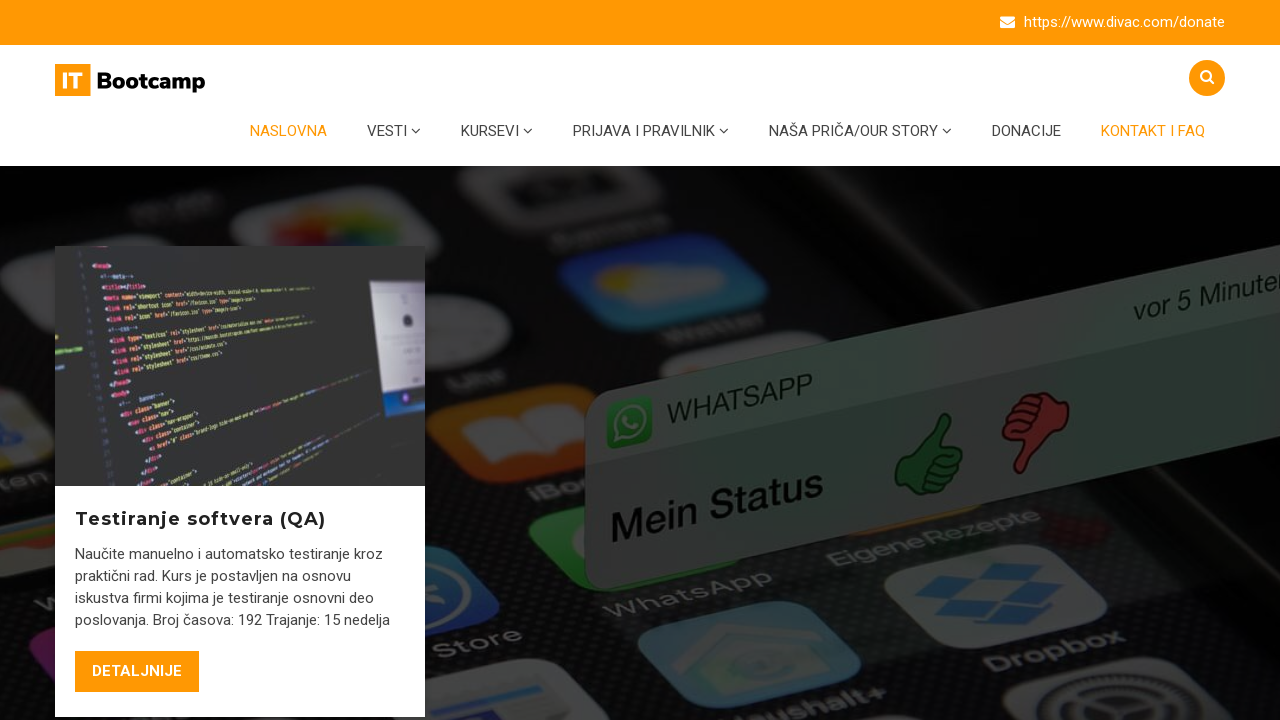

Verified that we are back on the home page (https://itbootcamp.rs/)
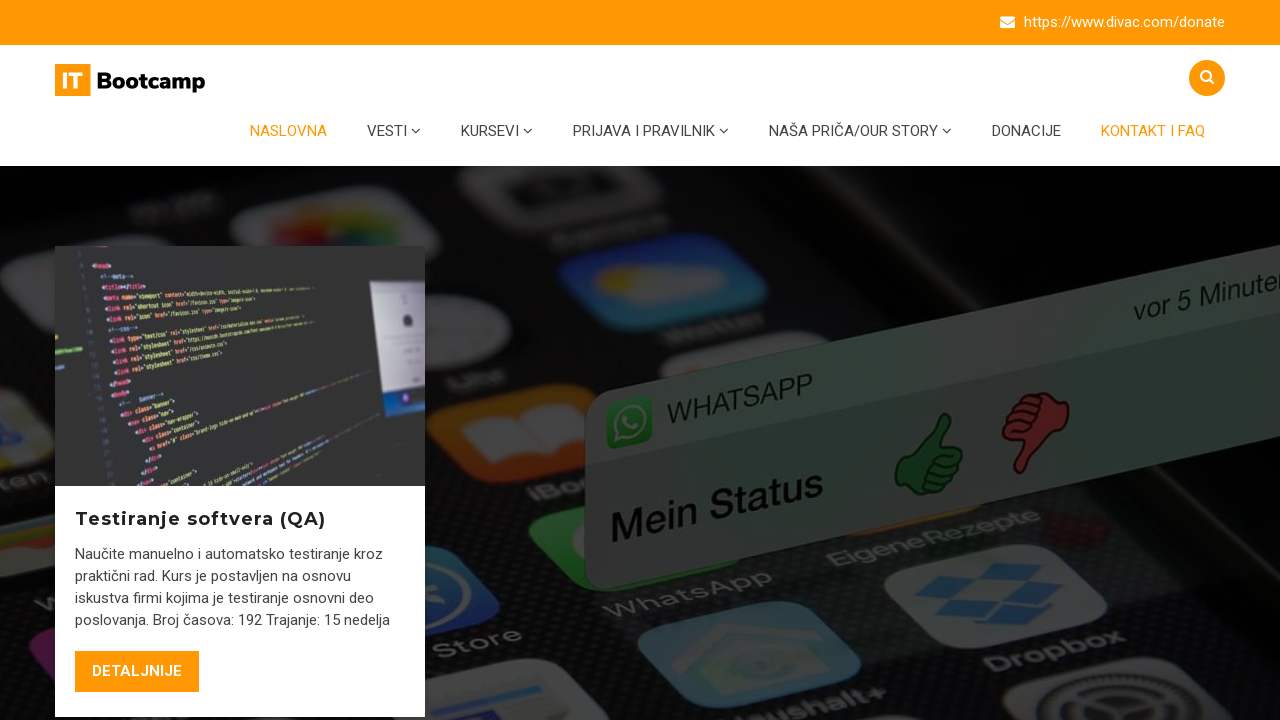

Navigated forward to the contact page using browser forward button
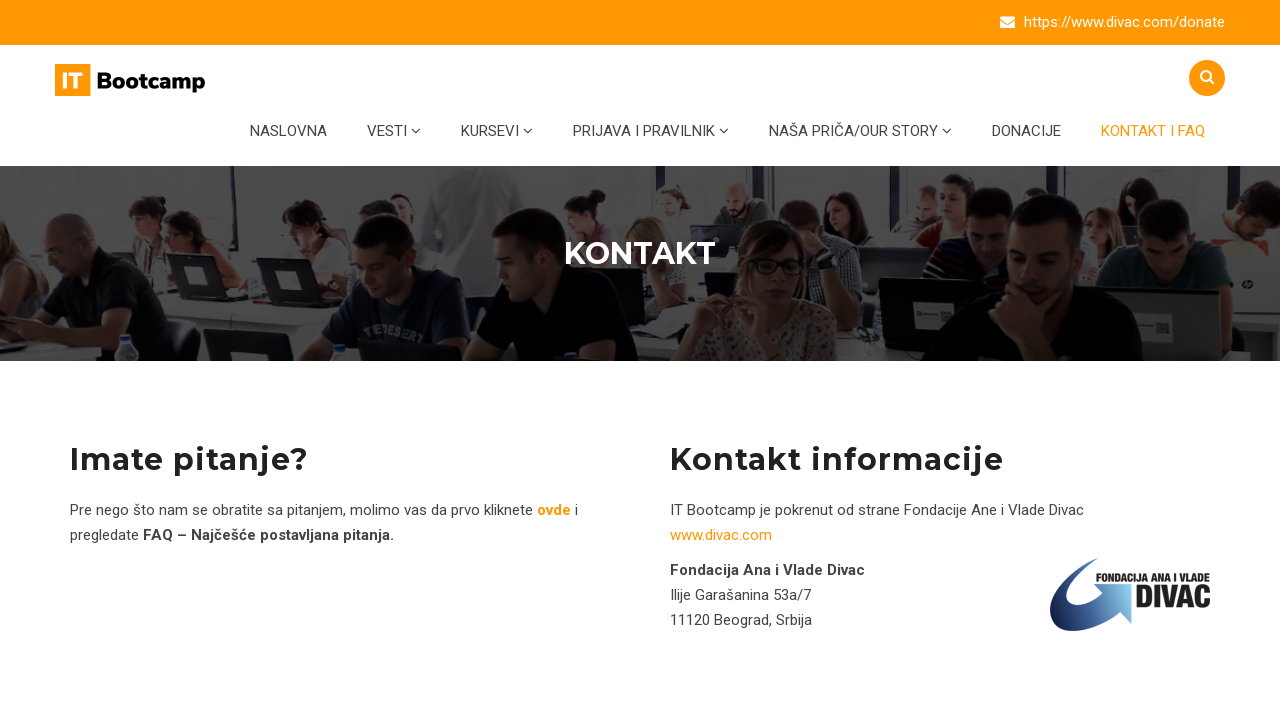

Verified that we are back on the contact page (https://itbootcamp.rs/kontakt/)
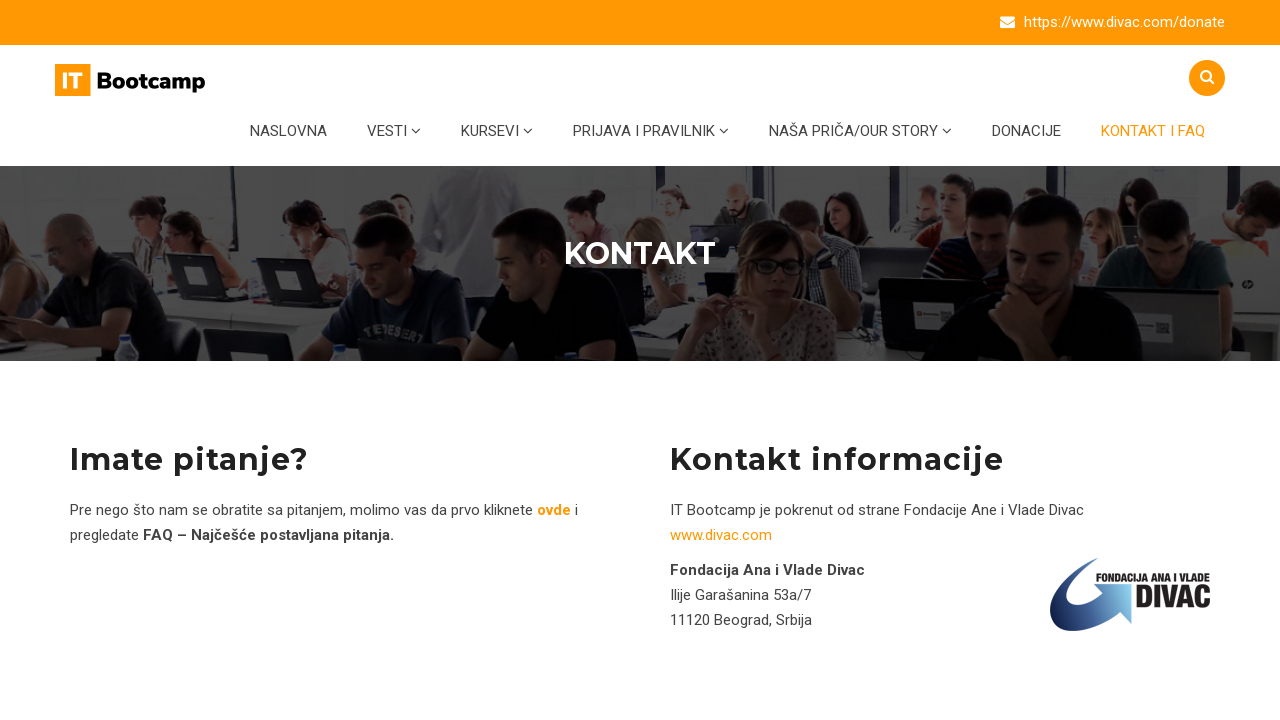

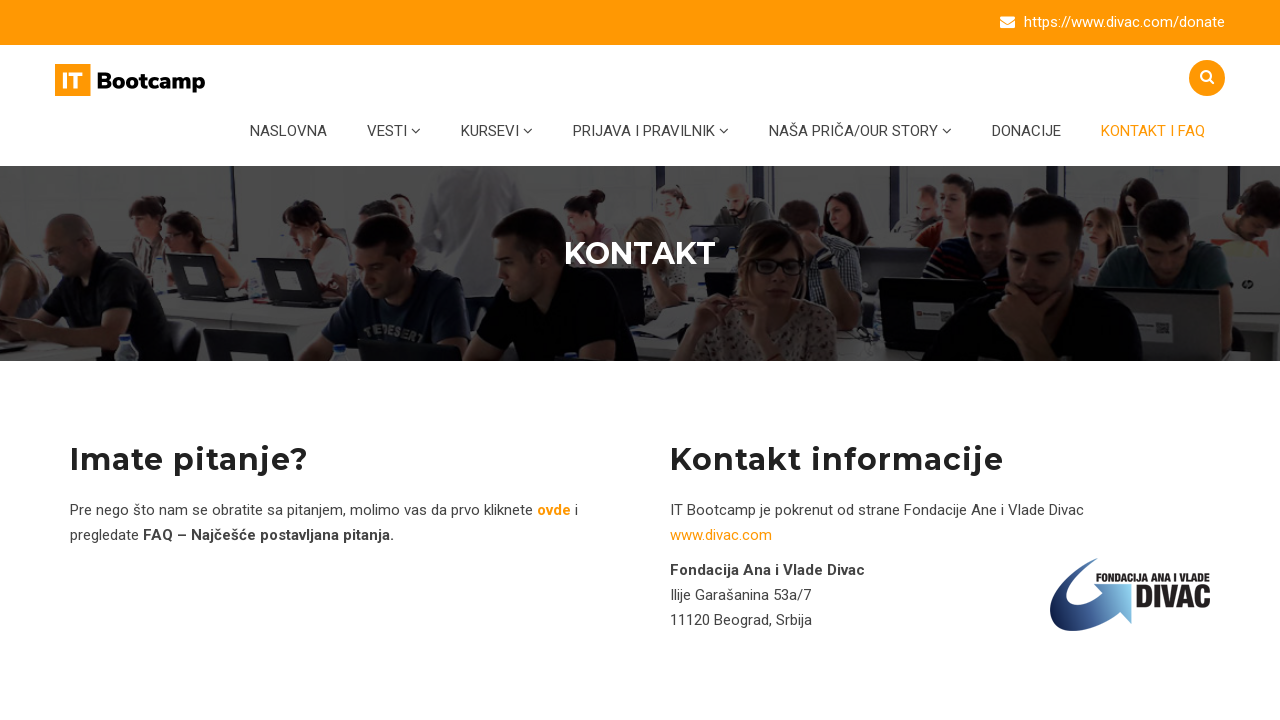